Tests drag and drop functionality on jQuery UI demo page by dragging an element from source to destination and clicking the Accept link

Starting URL: https://jqueryui.com/droppable/

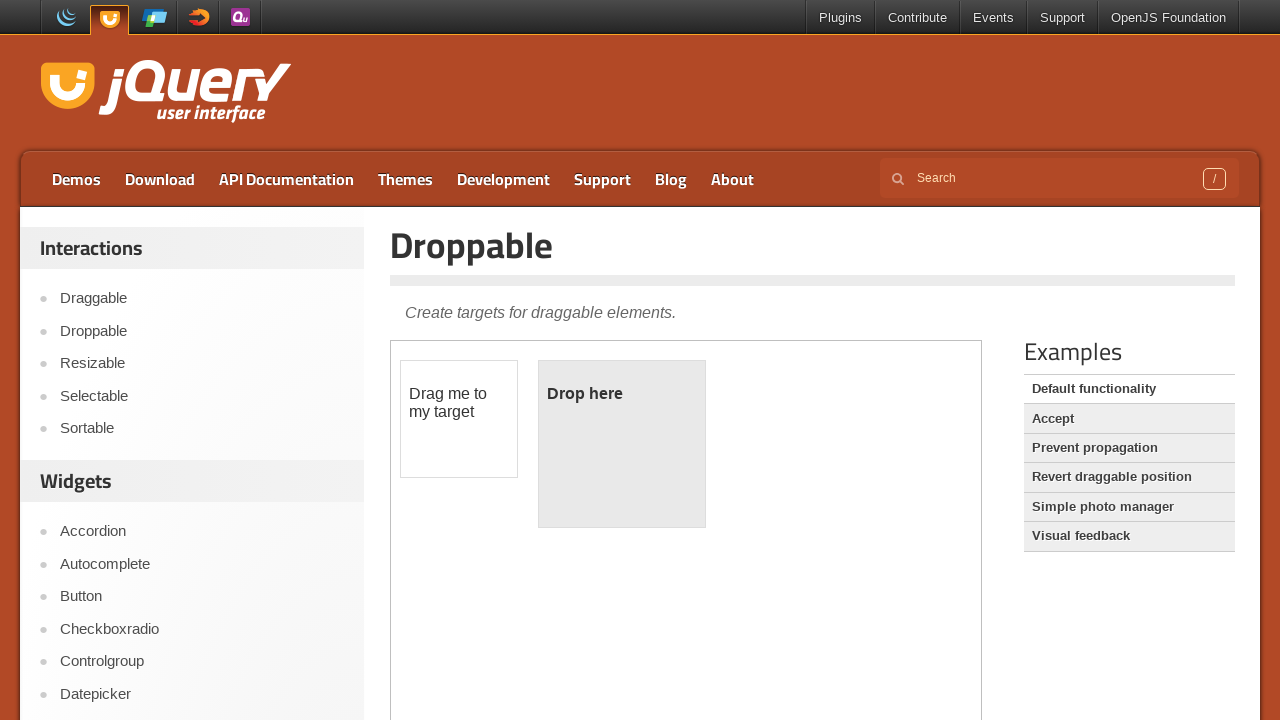

Located iframe containing drag and drop demo
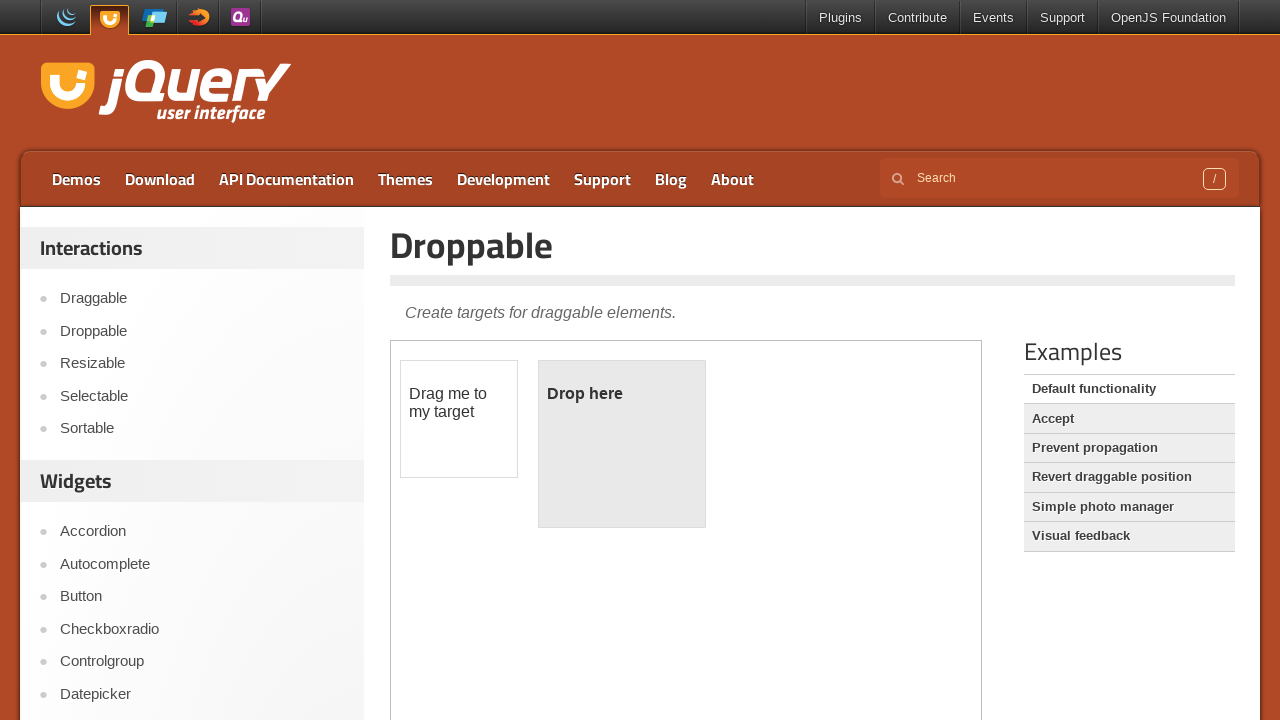

Located draggable element within iframe
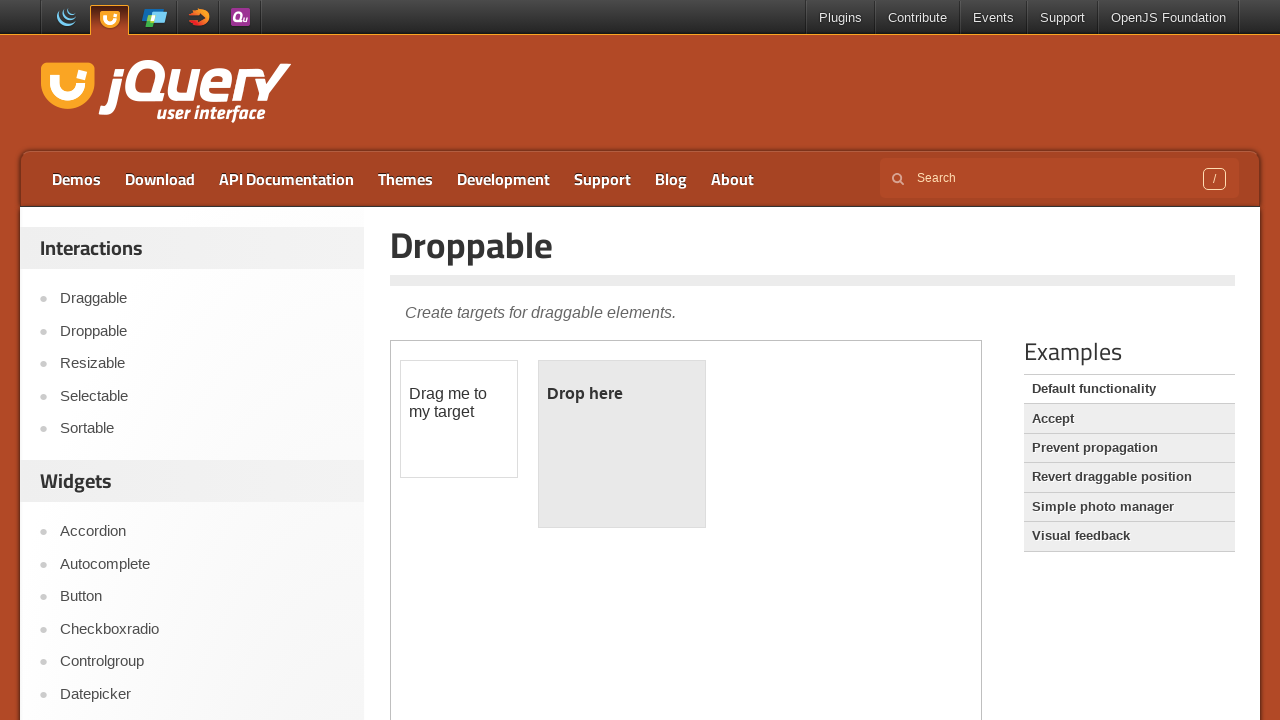

Located droppable element within iframe
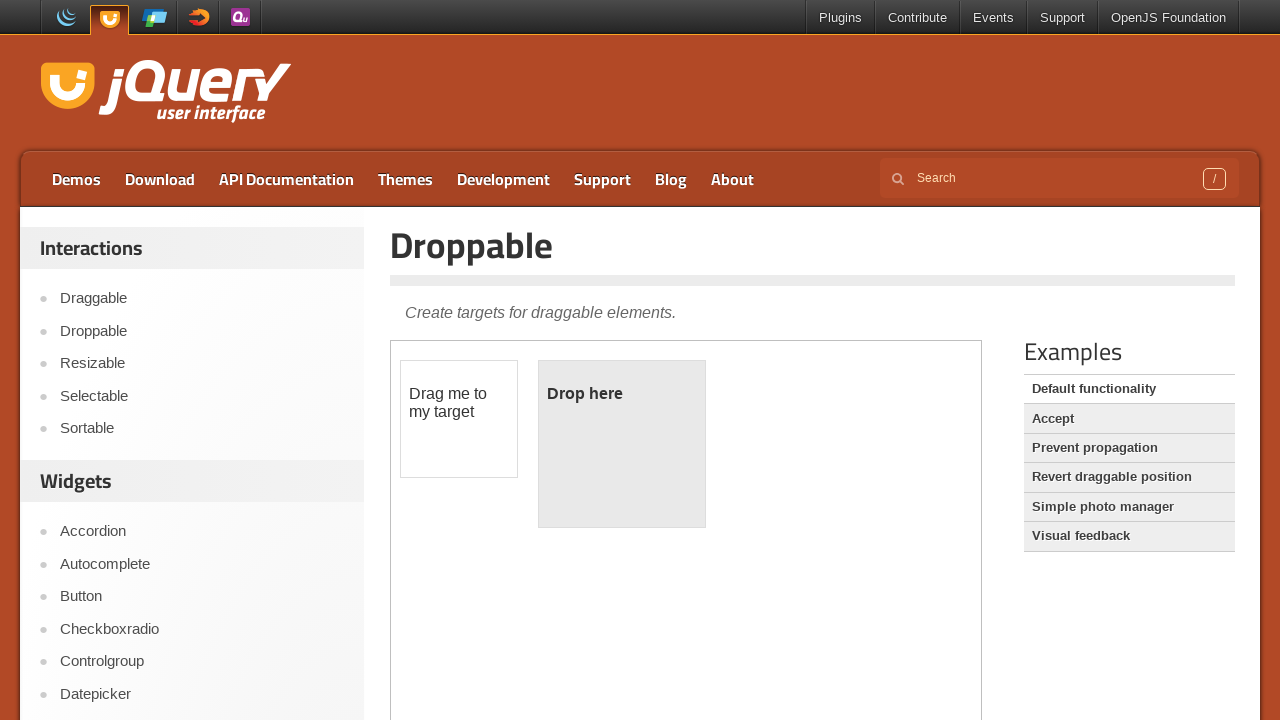

Dragged element from source to destination at (622, 444)
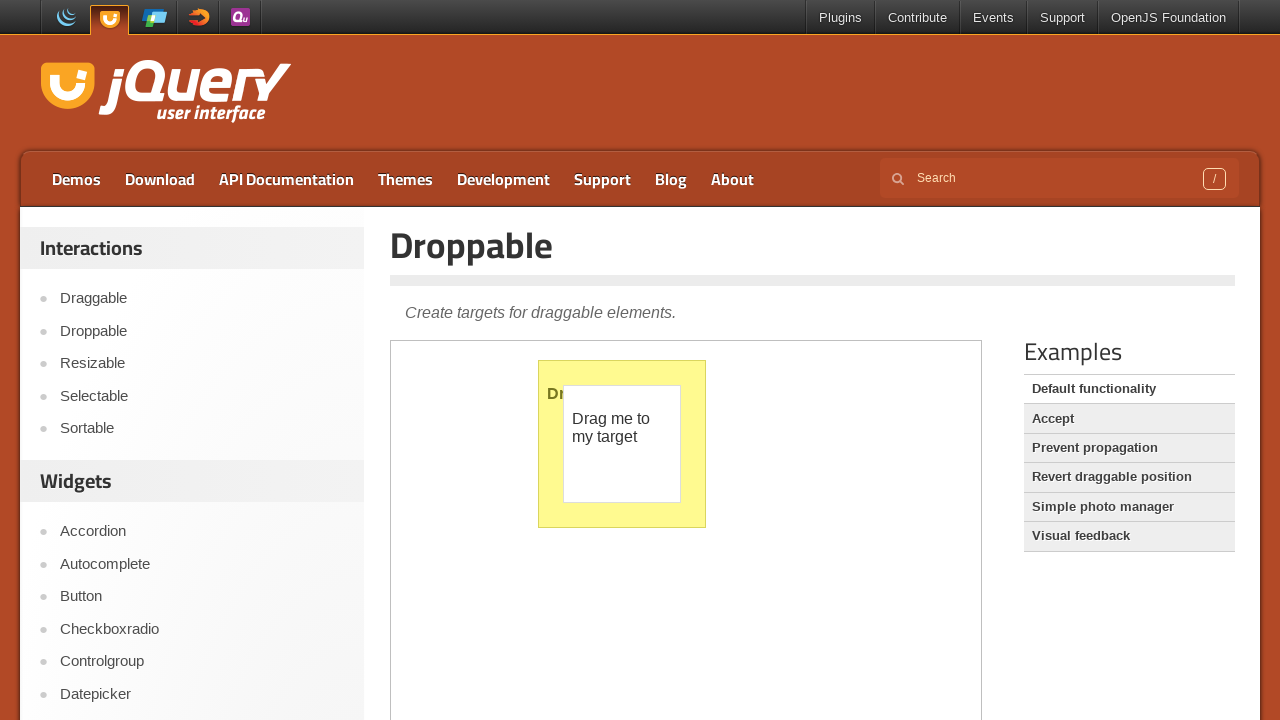

Clicked the Accept link at (1129, 419) on xpath=//a[text()='Accept']
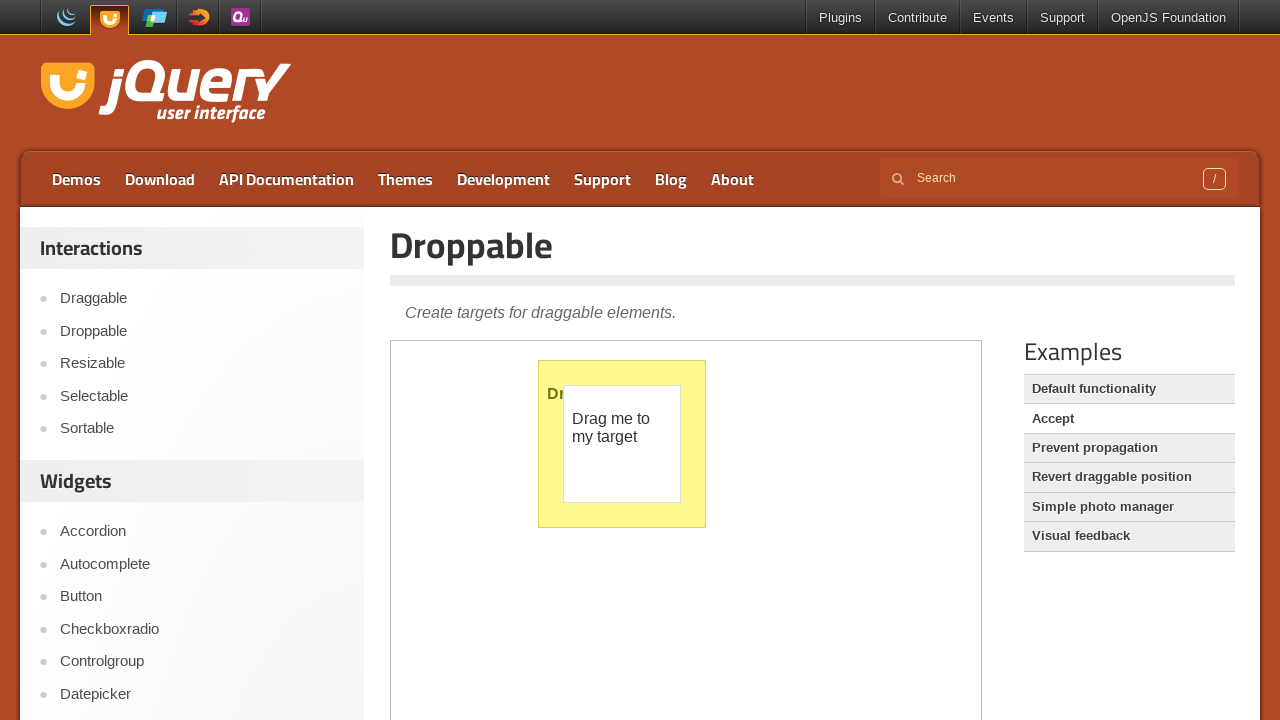

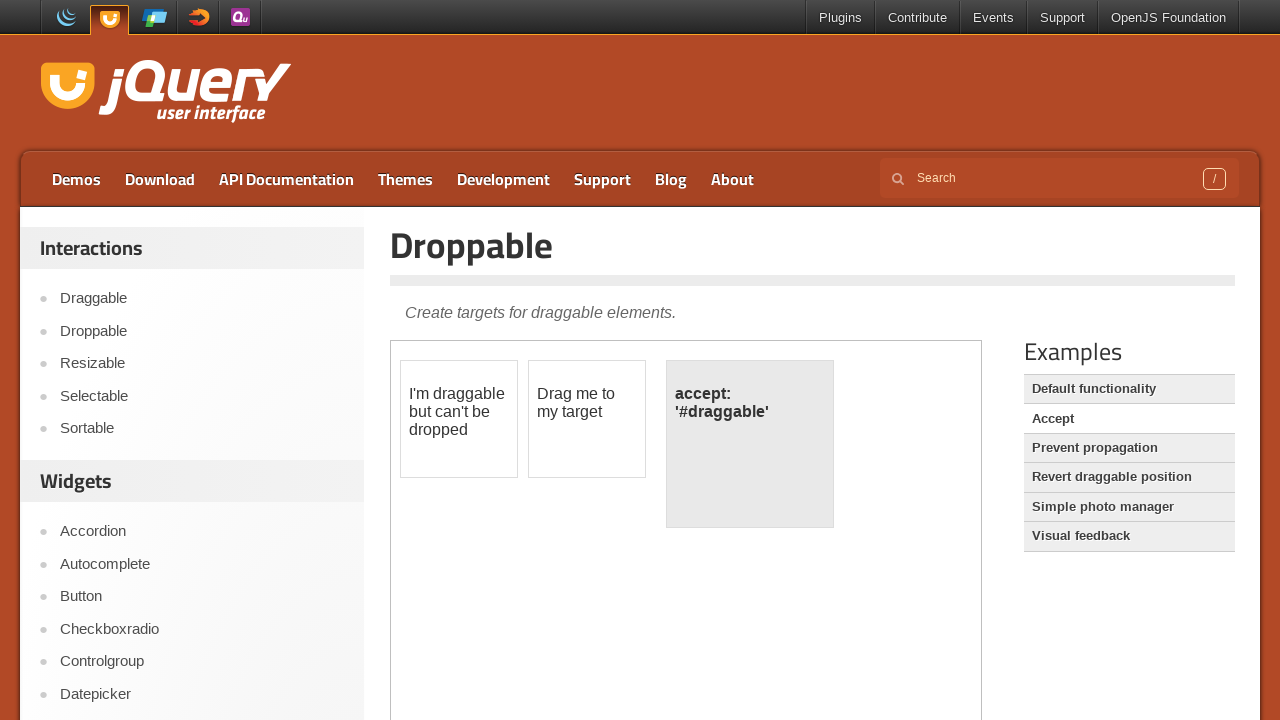